Tests the search functionality on testotomasyonu.com by searching for "phone", verifying products are found, clicking the first product, and verifying the product name contains "phone".

Starting URL: https://www.testotomasyonu.com

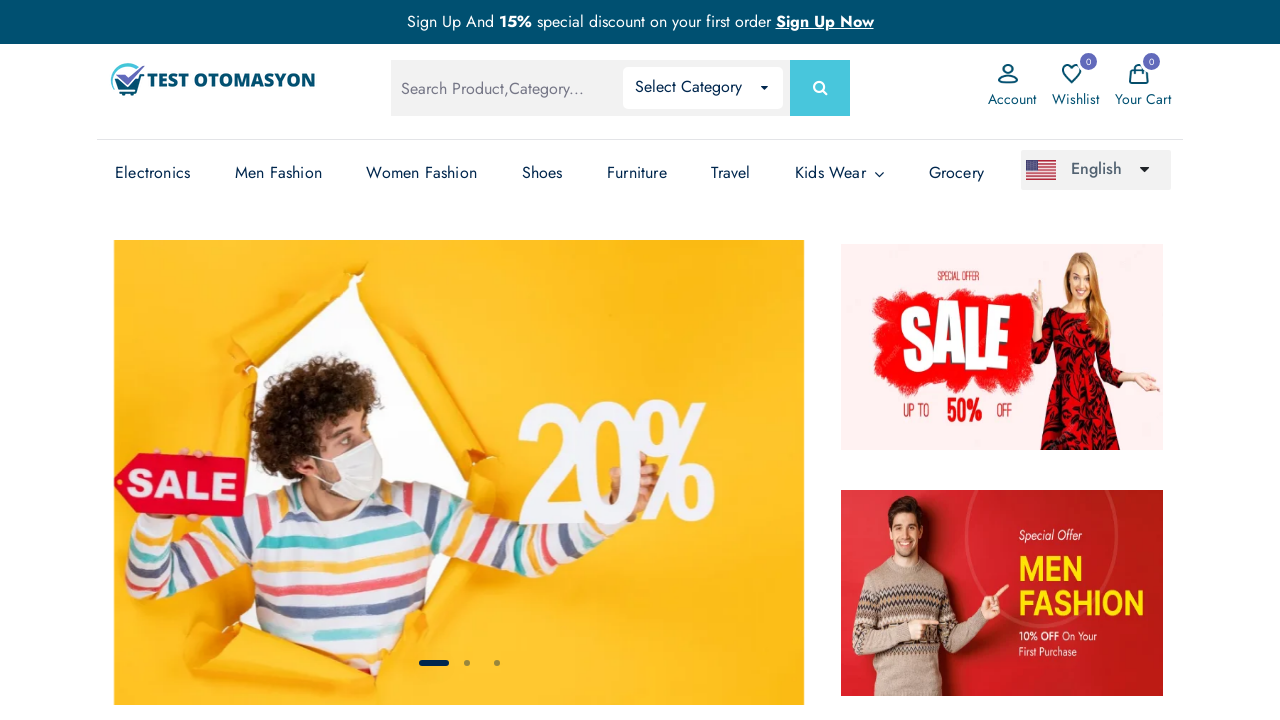

Verified page title contains 'Test Otomasyonu'
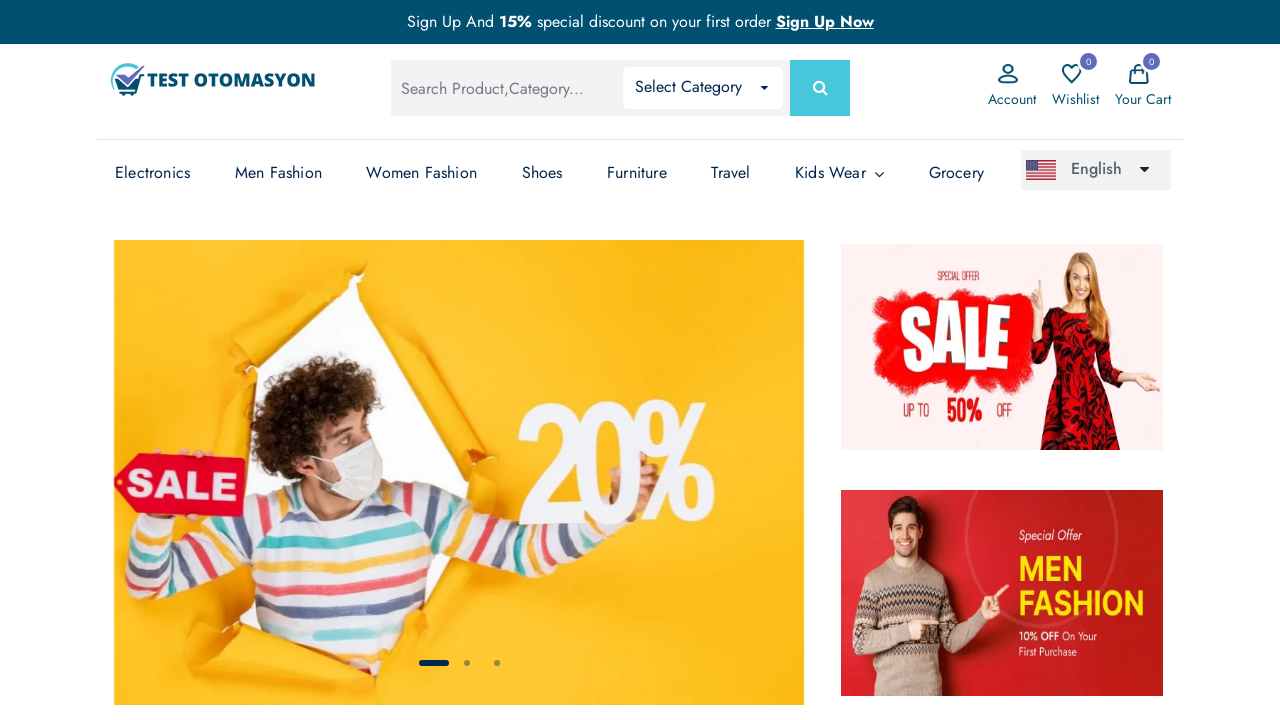

Filled search field with 'phone' on #global-search
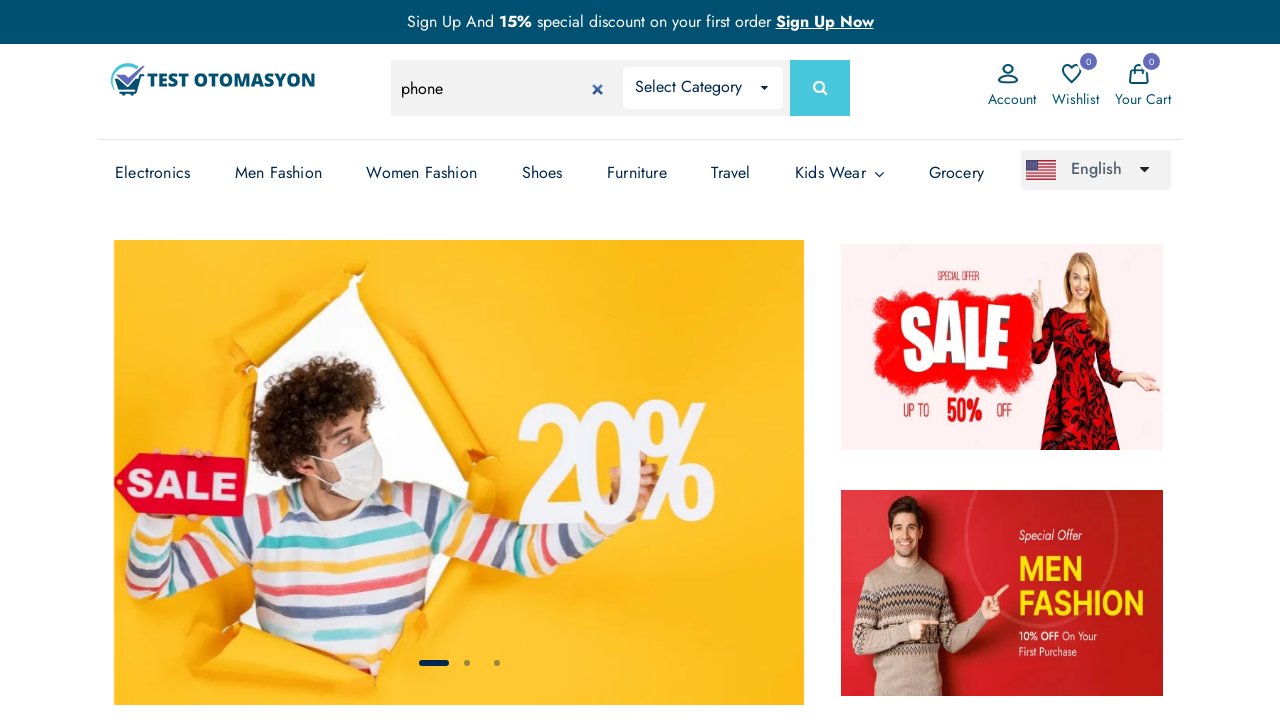

Pressed Enter to submit search on #global-search
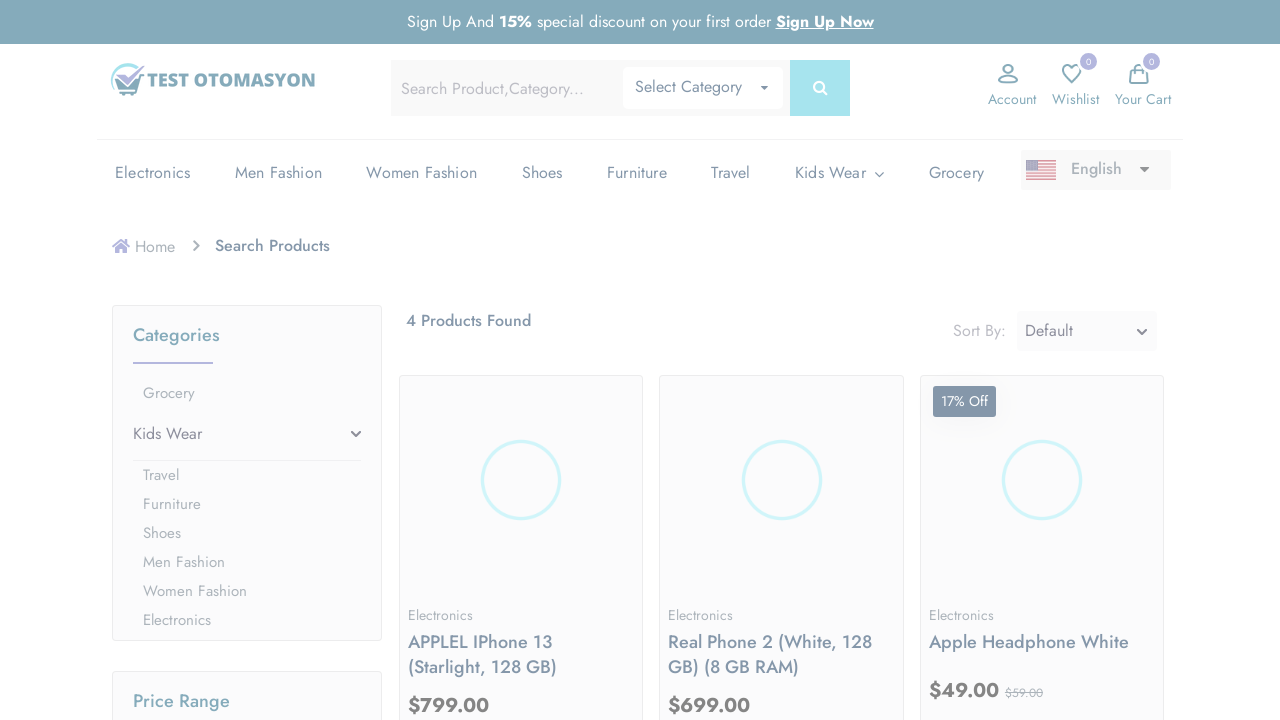

Search results loaded and product count element is visible
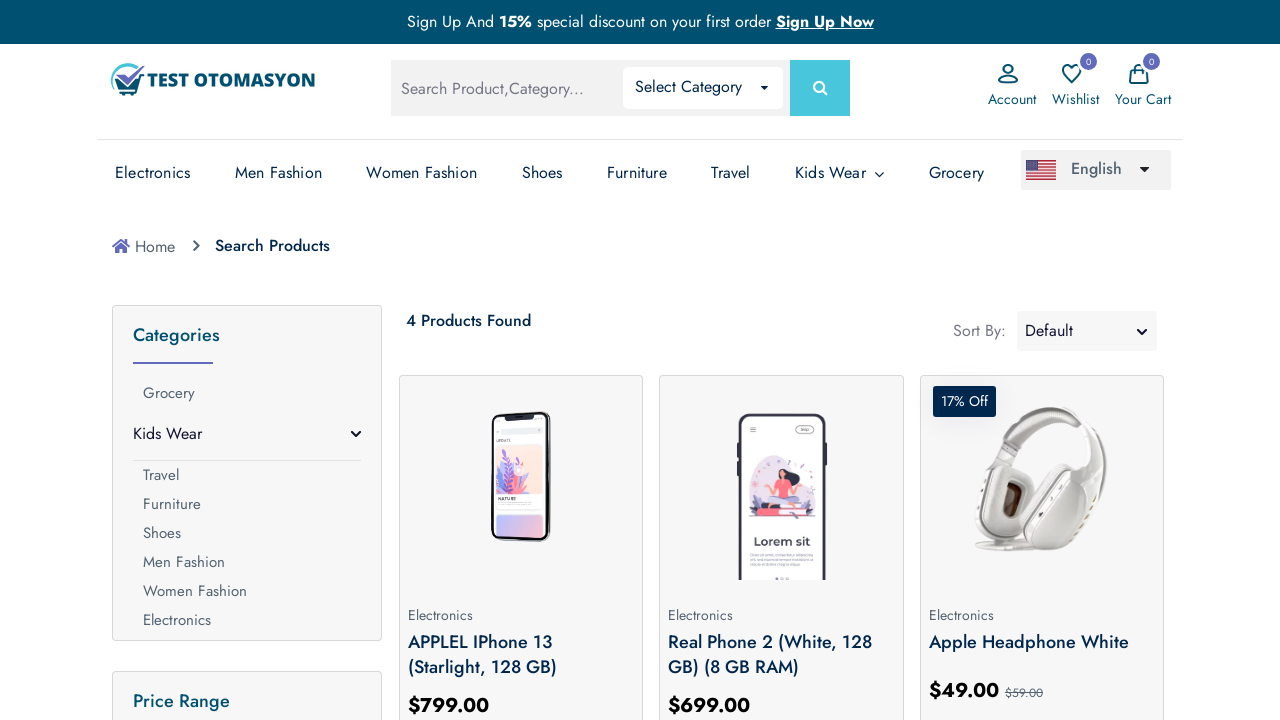

Retrieved product count text: 4 Products Found
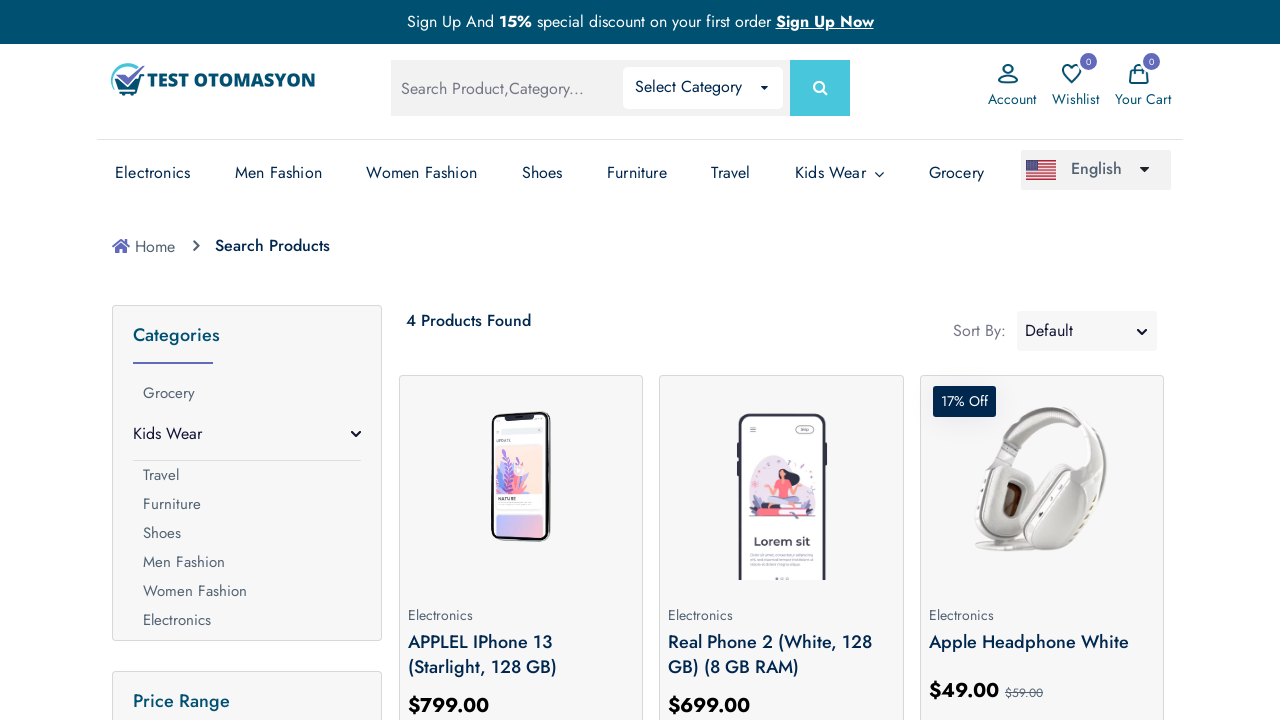

Verified products were found (count is not 0)
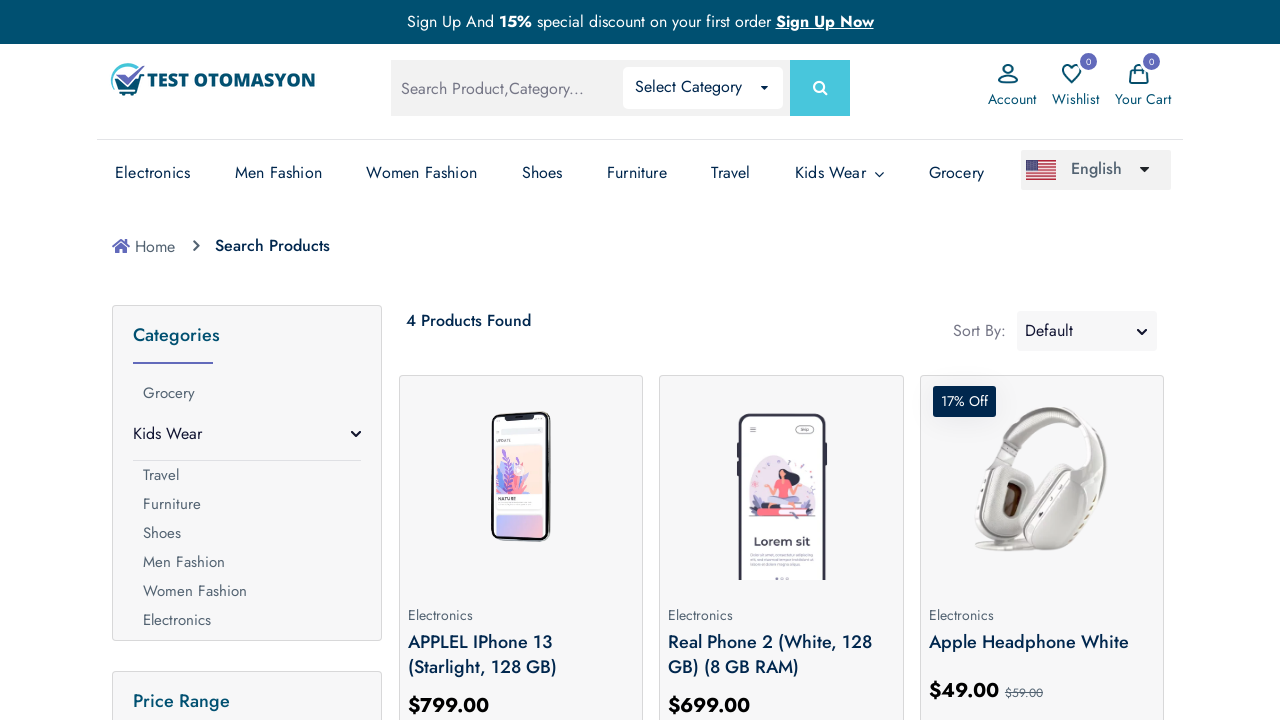

Clicked on the first product image at (521, 480) on (//*[@class='prod-img'])[1]
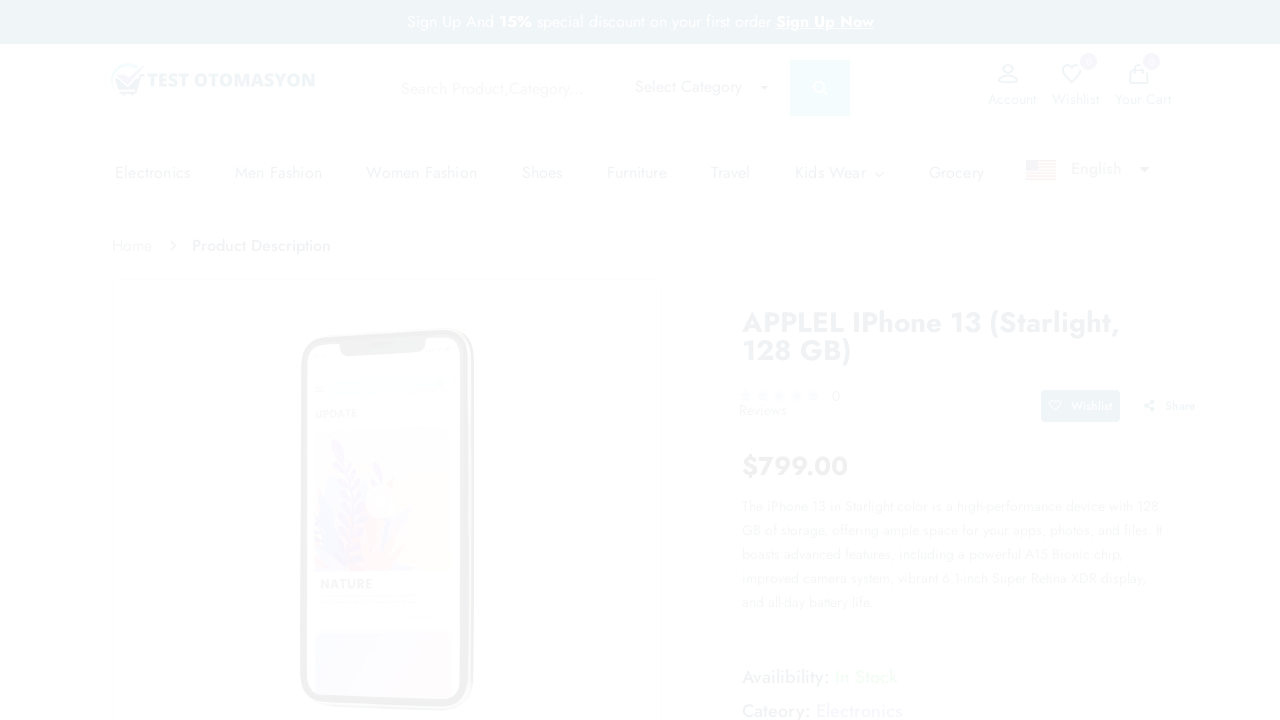

Product page loaded and product name element is visible
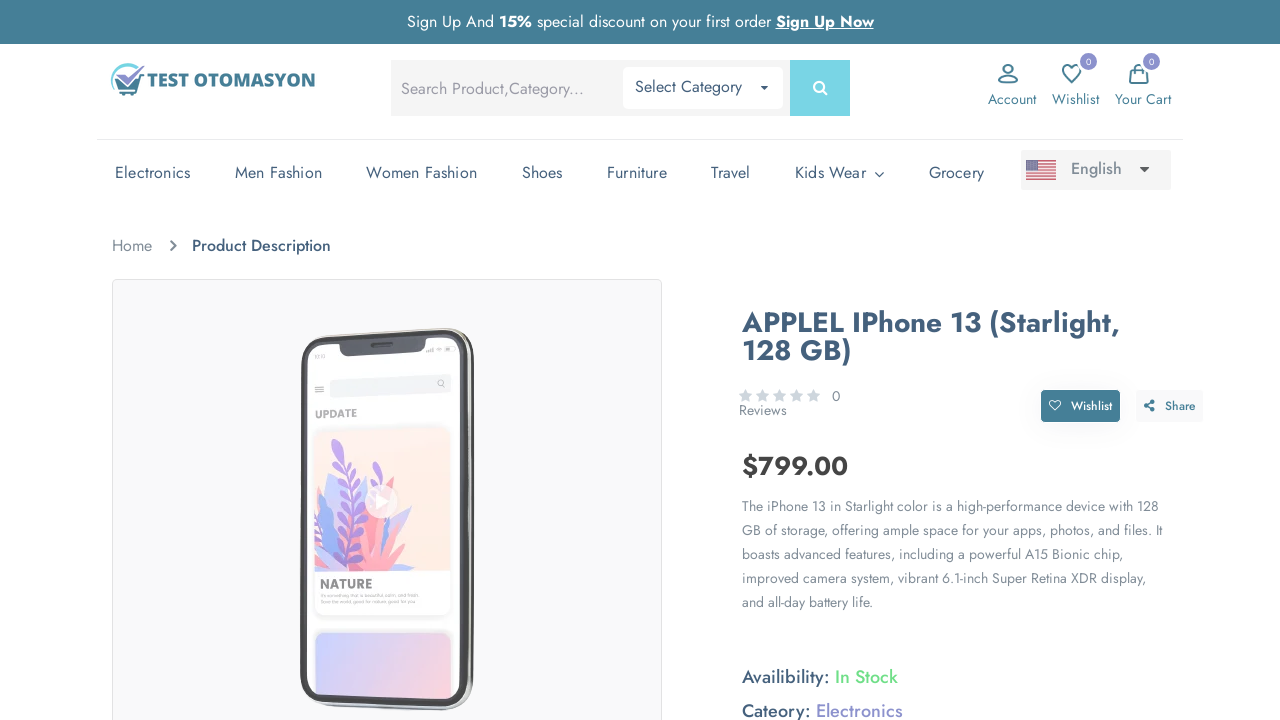

Retrieved product name: applel iphone 13 (starlight, 128 gb)
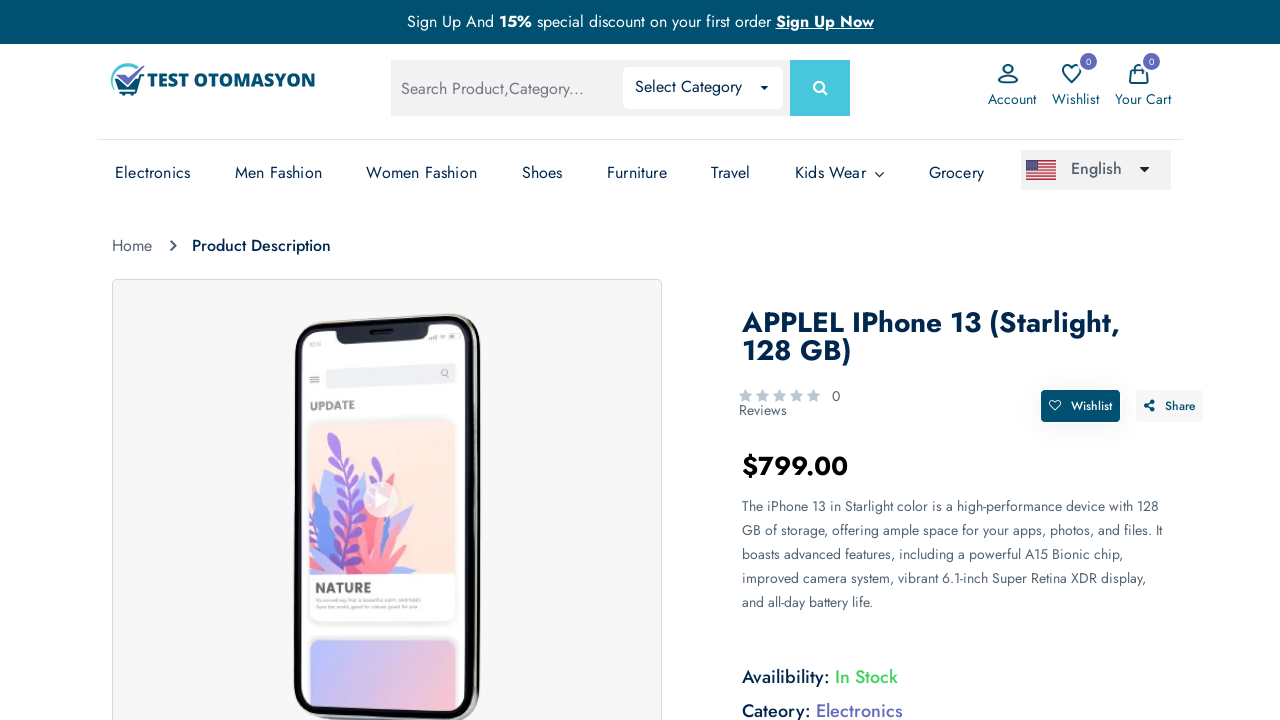

Verified product name contains 'phone'
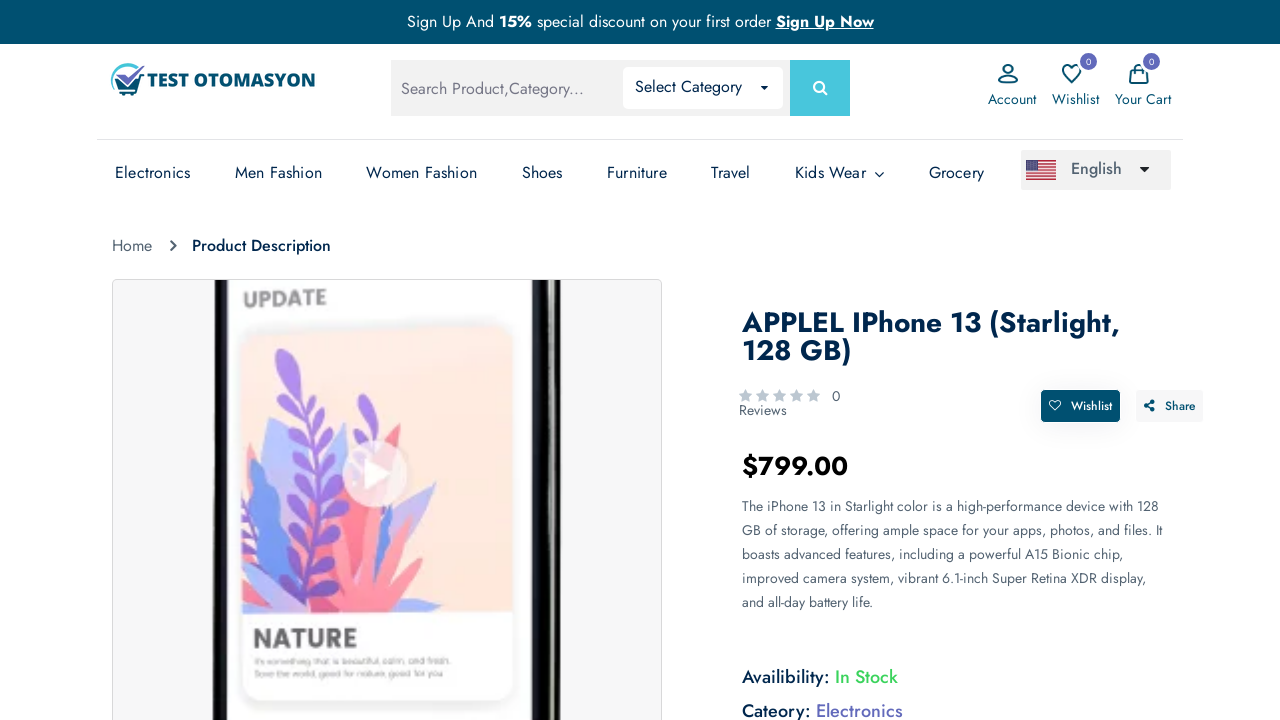

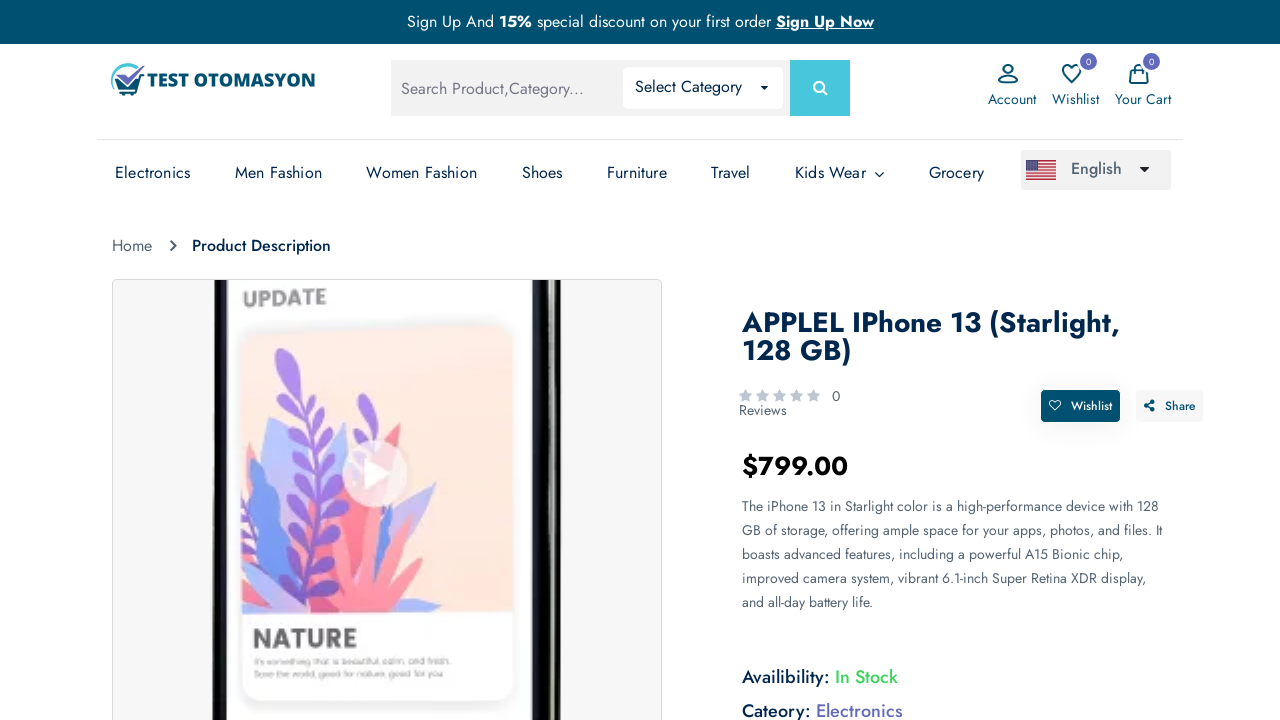